Tests JavaScript Alert dialog by clicking a button that triggers an alert, verifying the alert text, and accepting it.

Starting URL: https://the-internet.herokuapp.com/javascript_alerts

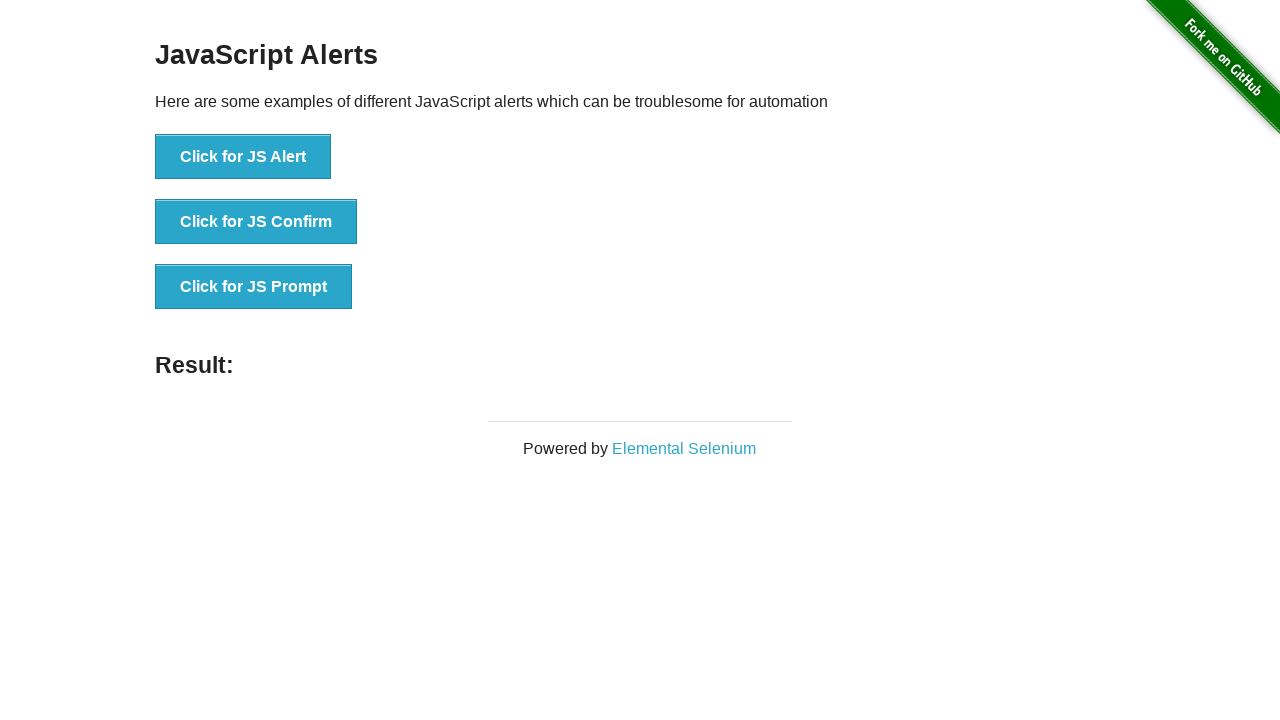

Clicked button to trigger JavaScript Alert dialog at (243, 157) on button[onclick='jsAlert()']
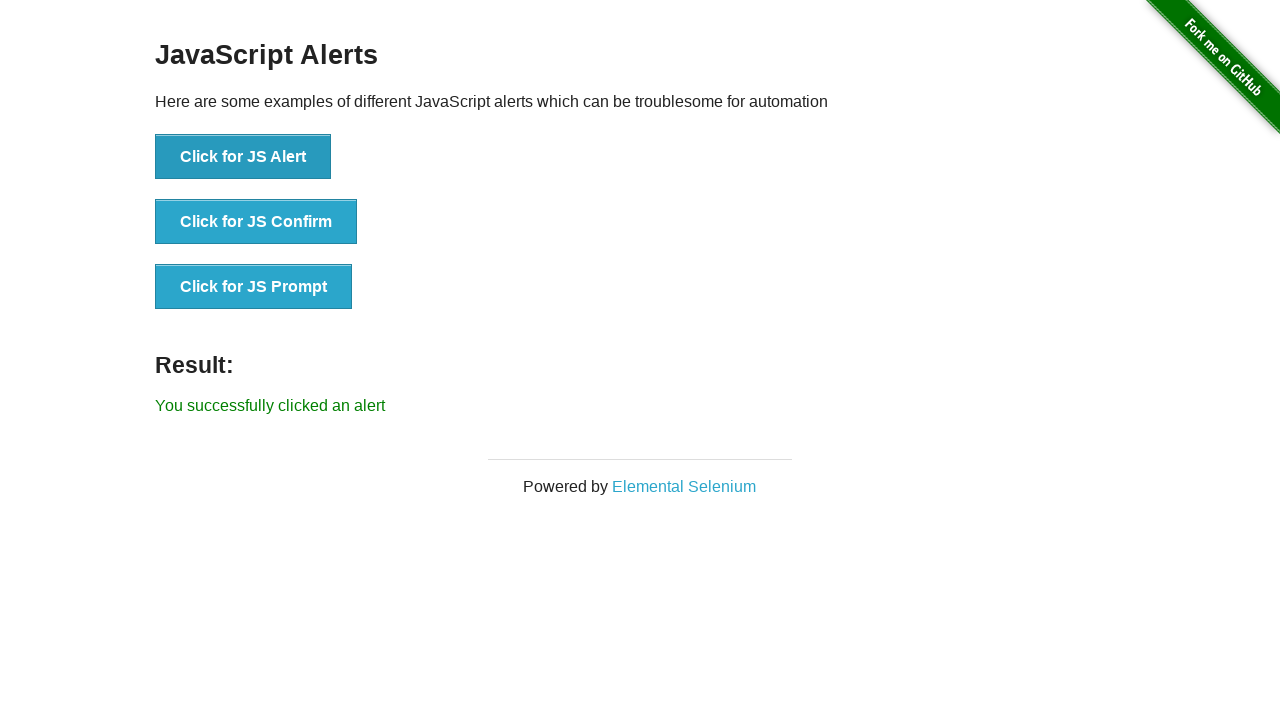

Registered dialog event handler
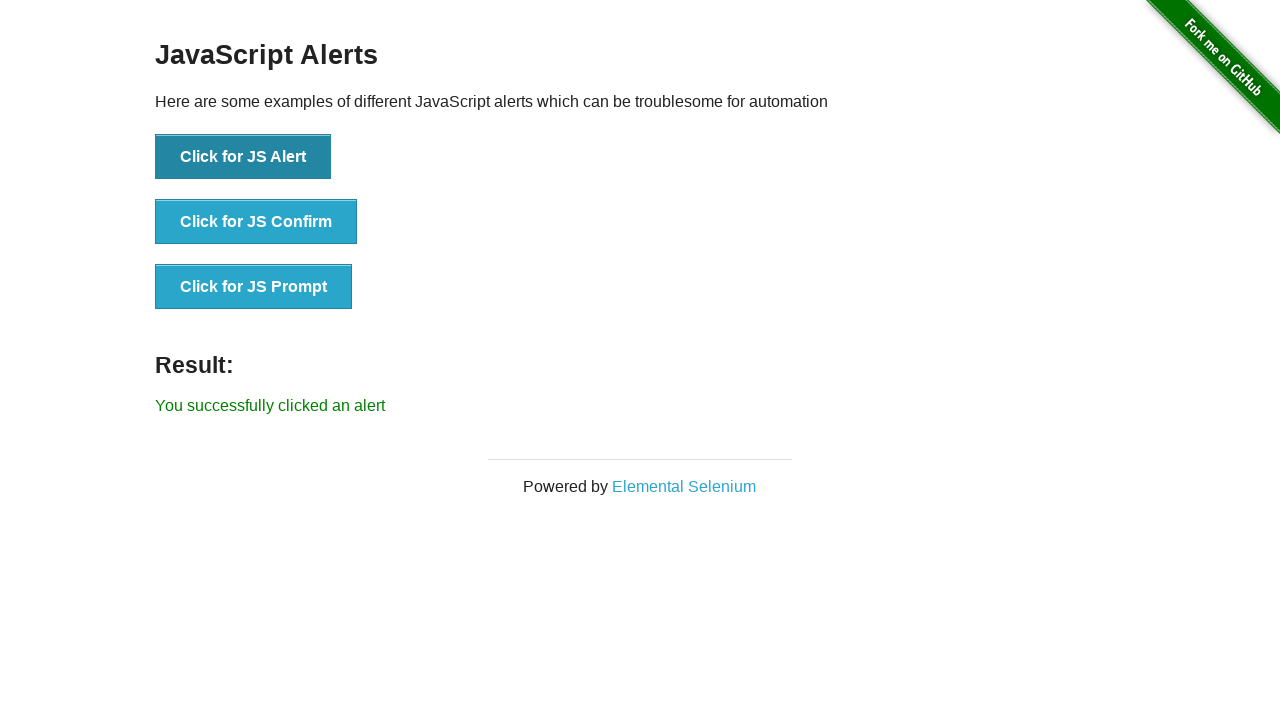

Clicked button again to trigger alert dialog with handler active at (243, 157) on button[onclick='jsAlert()']
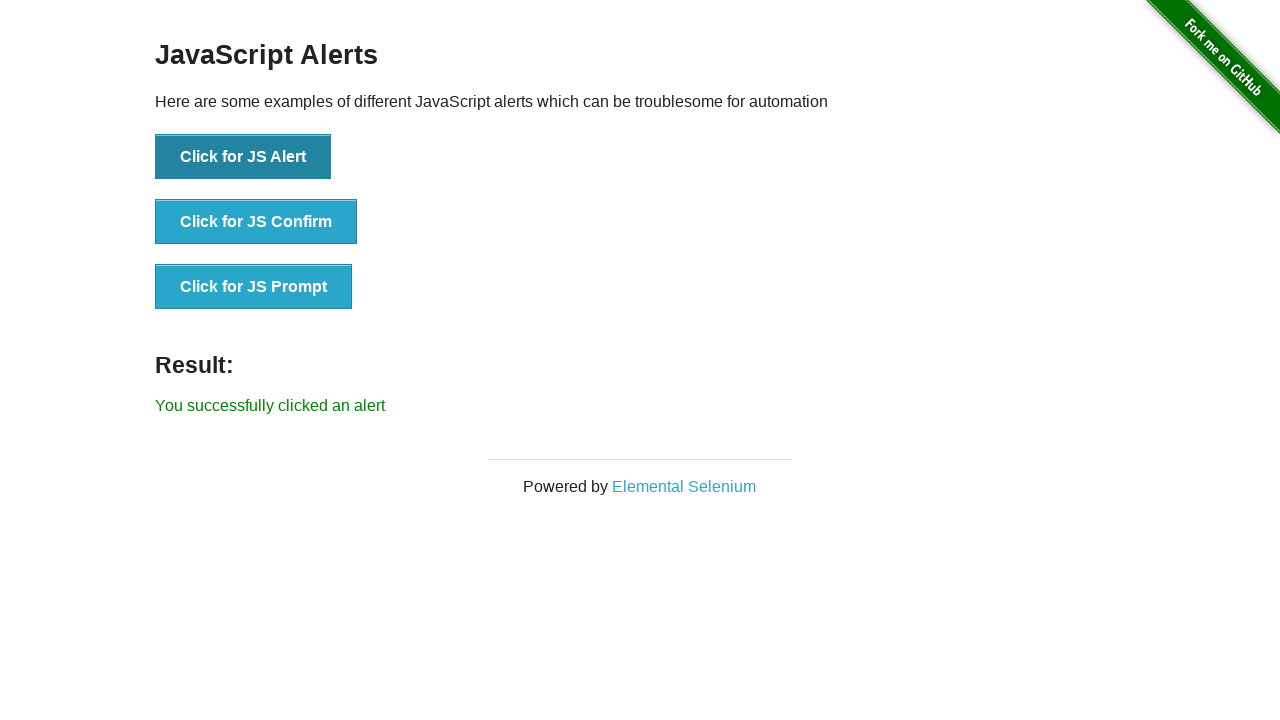

Alert dialog was accepted and handled
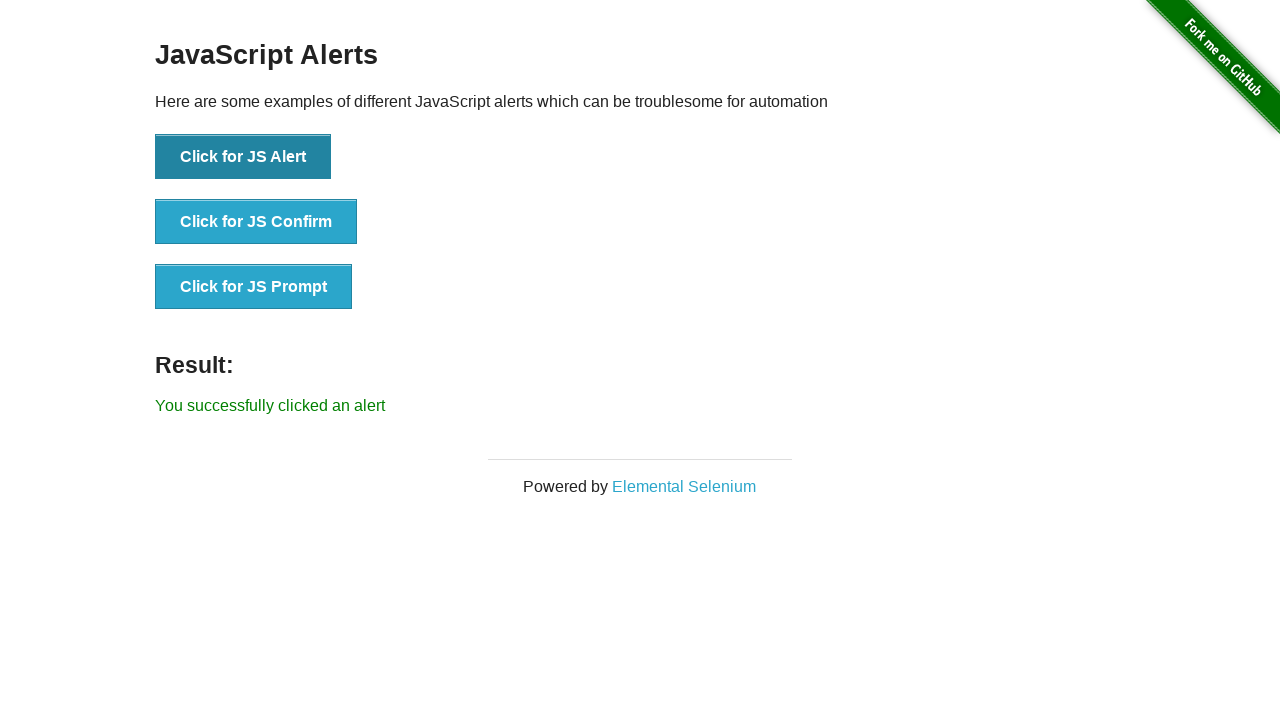

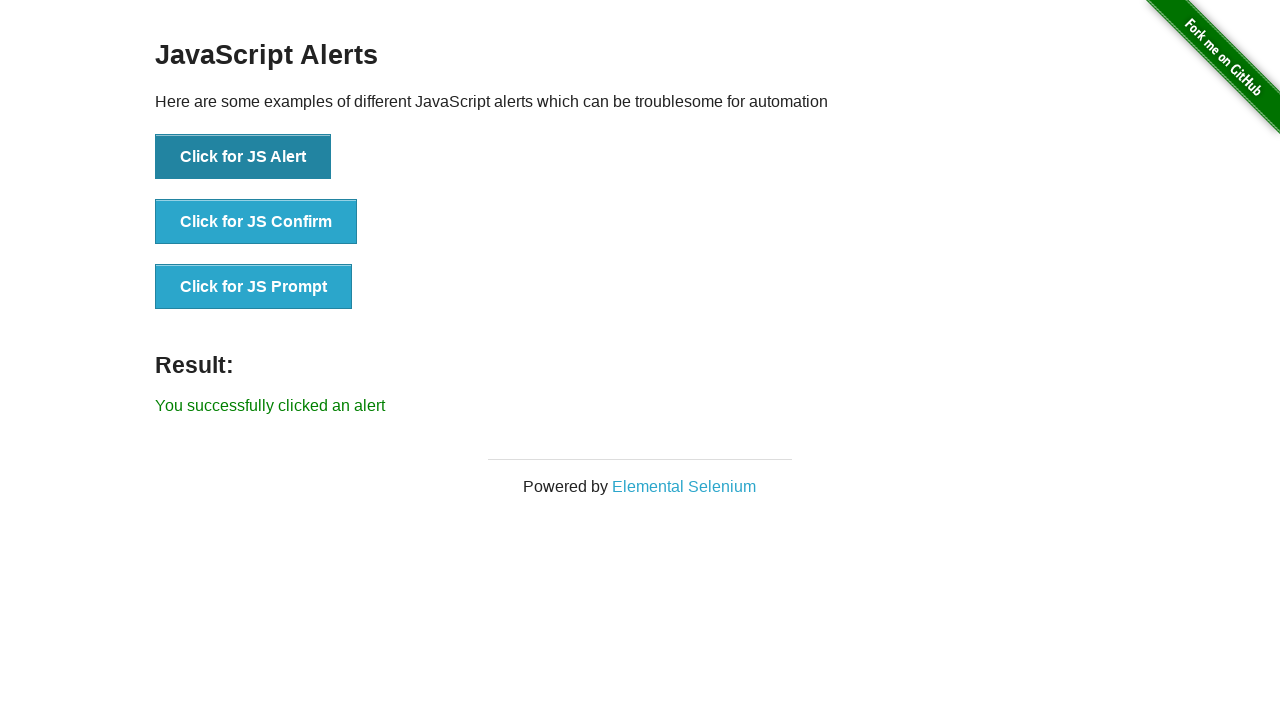